Navigates to a blog page and scrolls to a specific dropdown button element to bring it into view

Starting URL: https://omayo.blogspot.com/

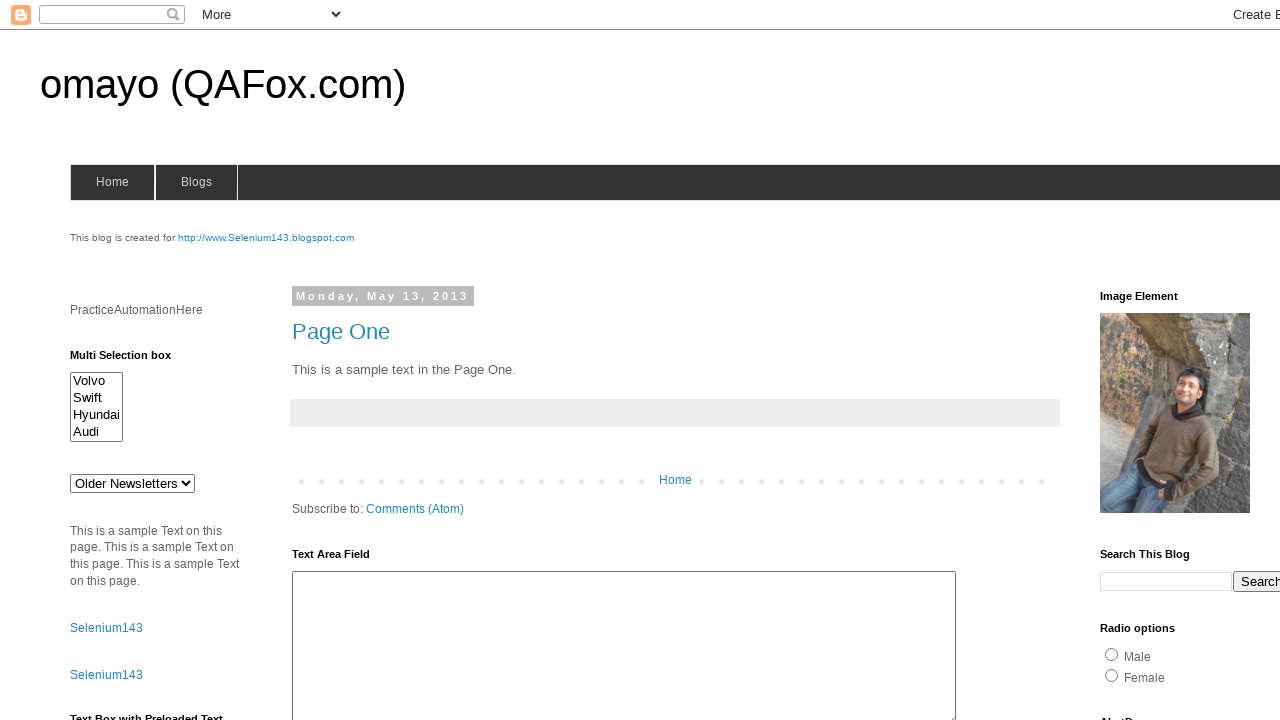

Waited 2 seconds for page to load
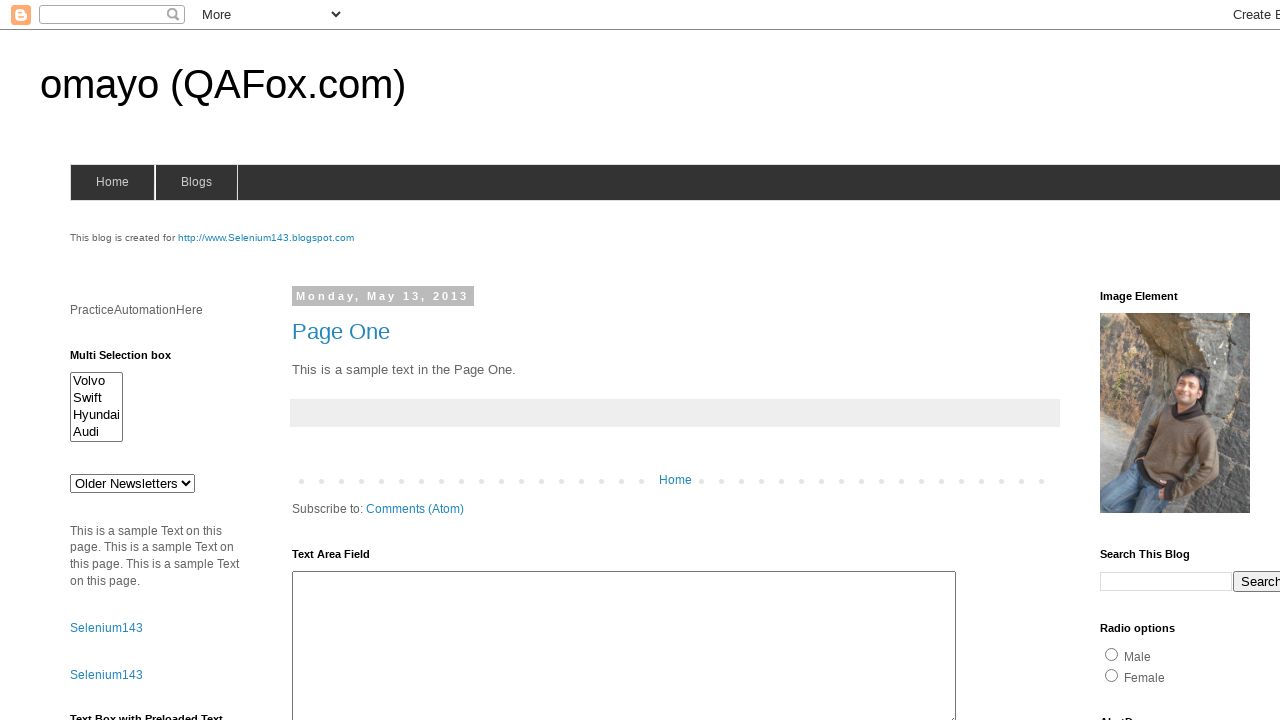

Located dropdown button element using XPath
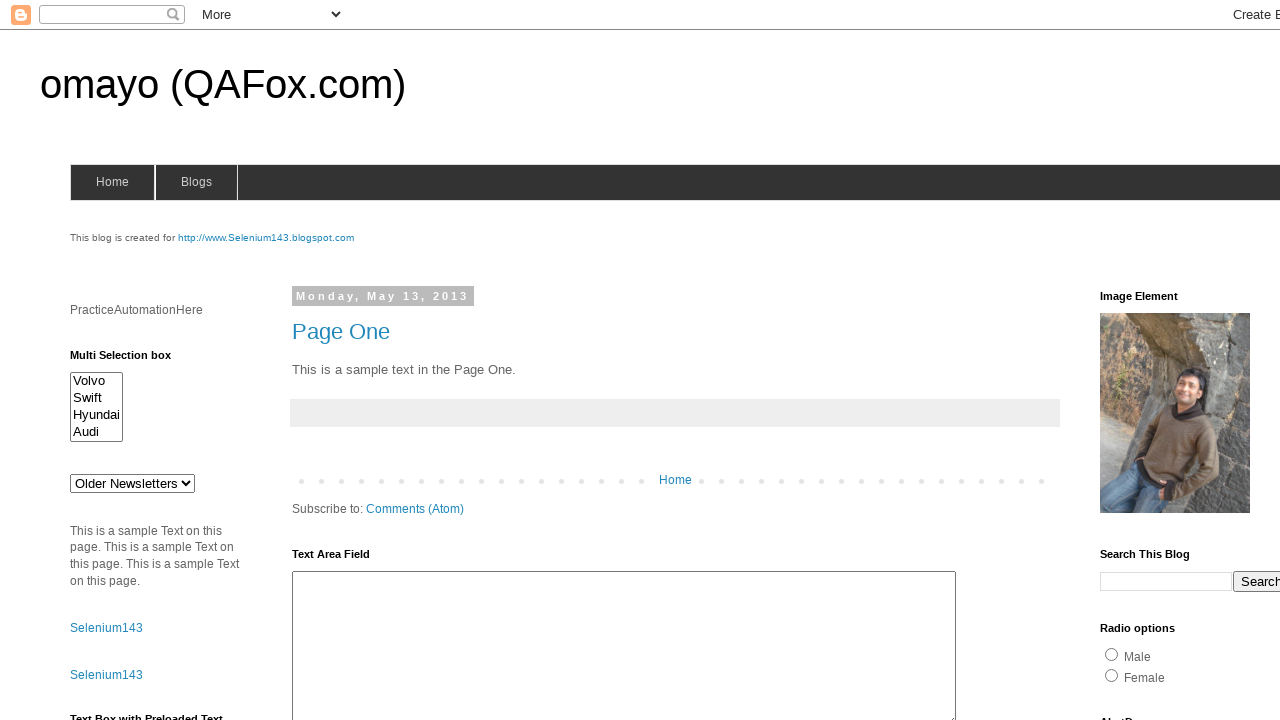

Scrolled to dropdown button element to bring it into view
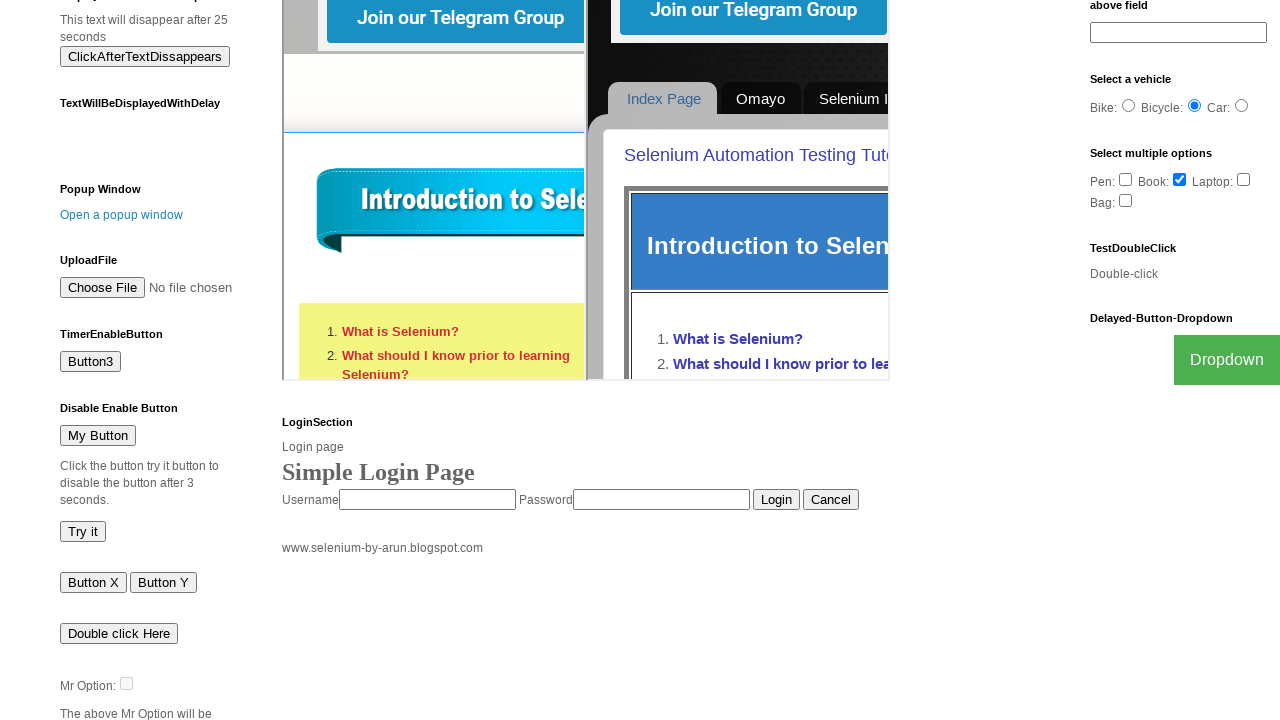

Waited 1 second after scrolling
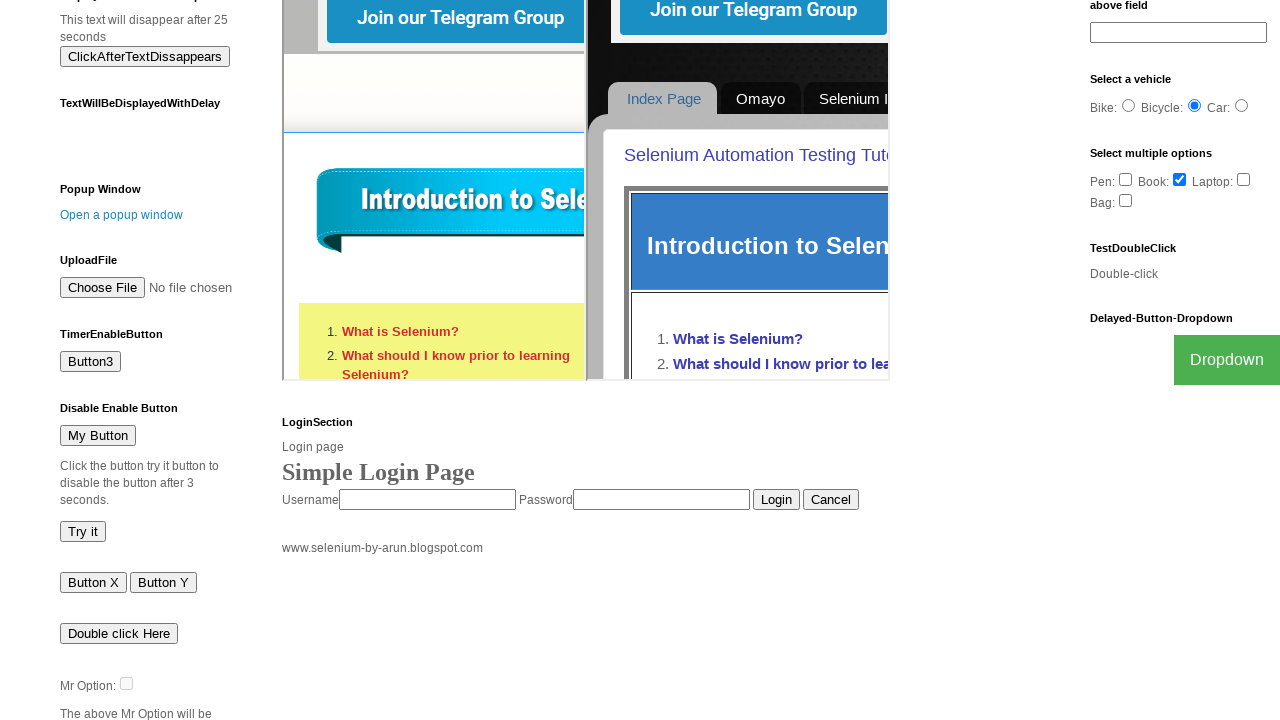

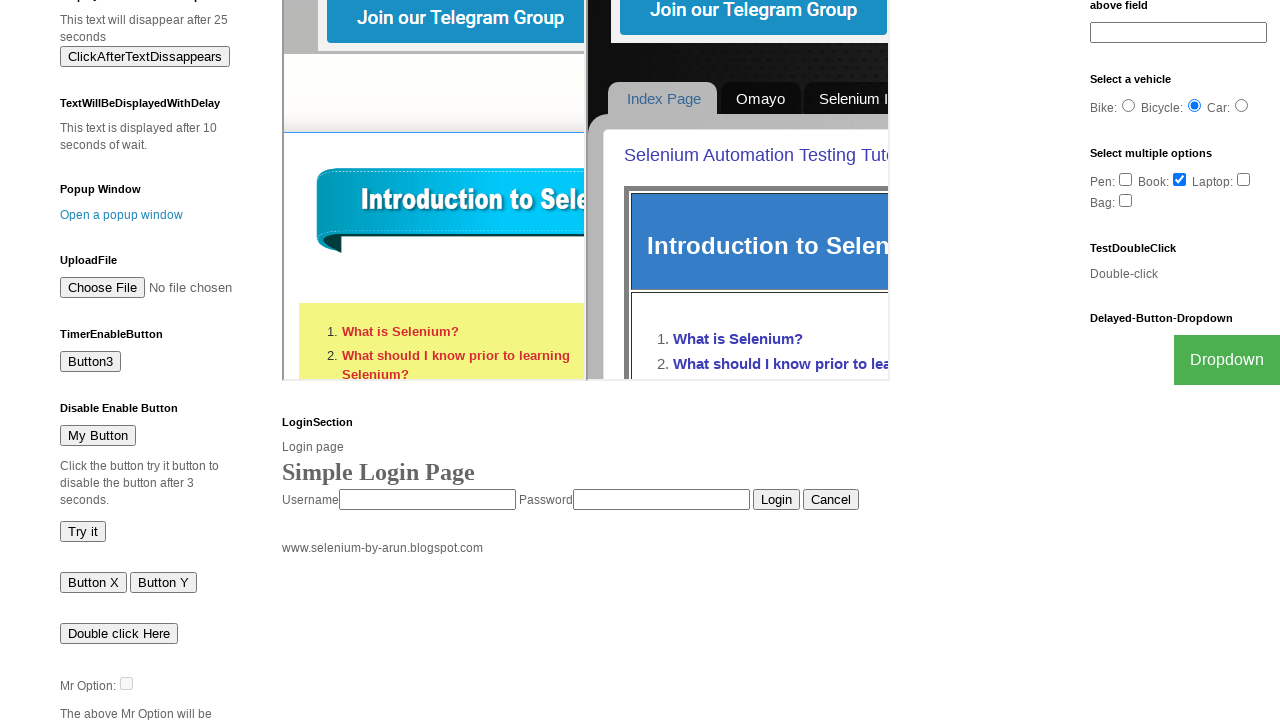